Tests that signup fails when email and password fields are left empty and displays appropriate error messages

Starting URL: https://selenium-blog.herokuapp.com/signup

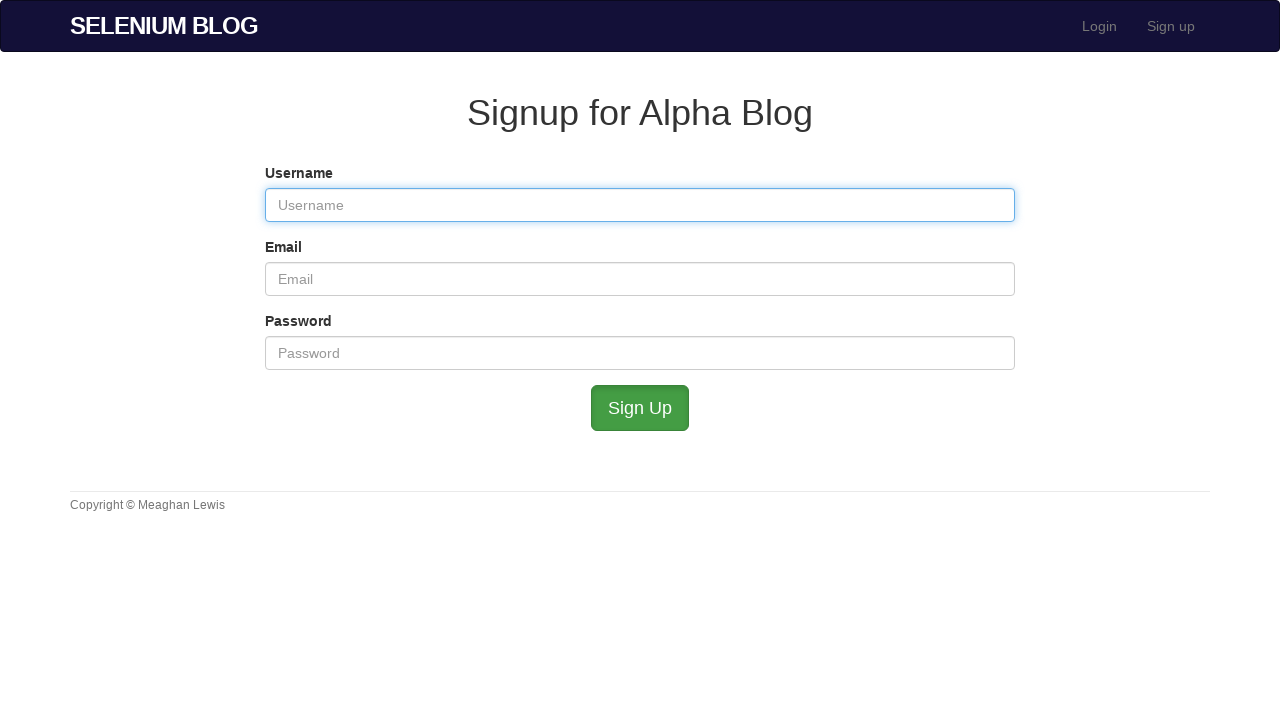

Filled username field with 'Tiwa' on #user_username
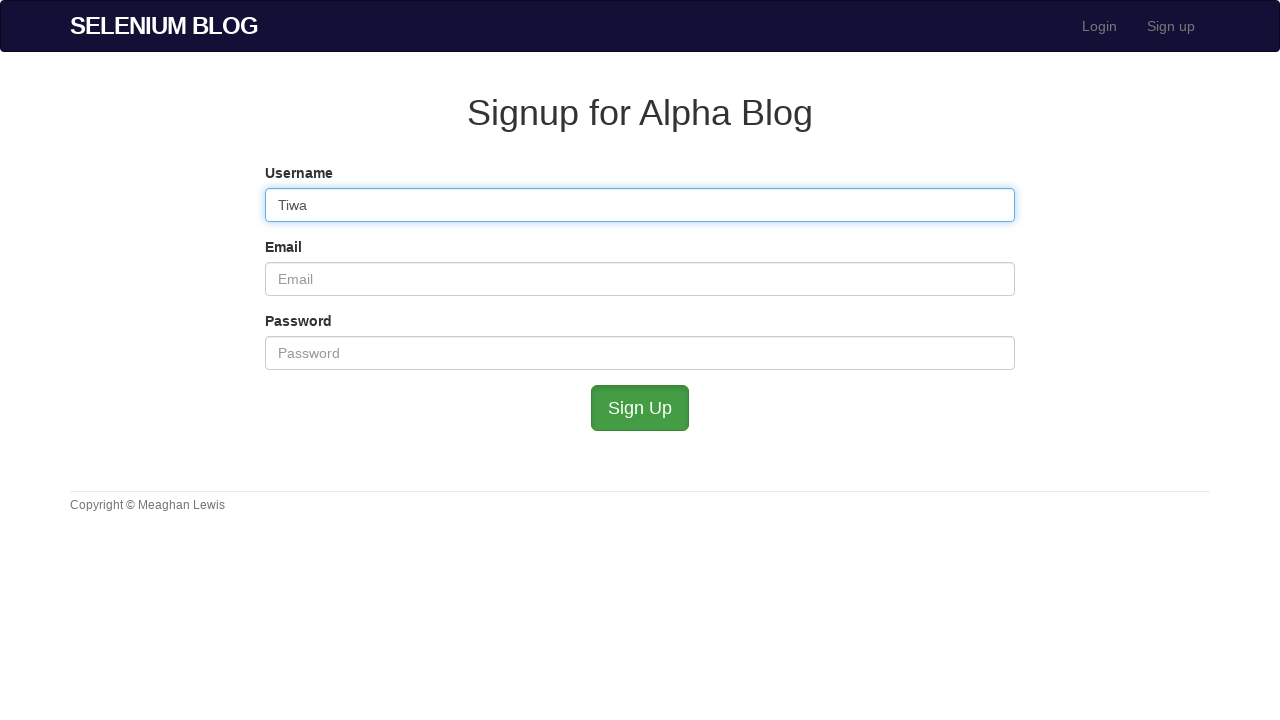

Left email field empty on #user_email
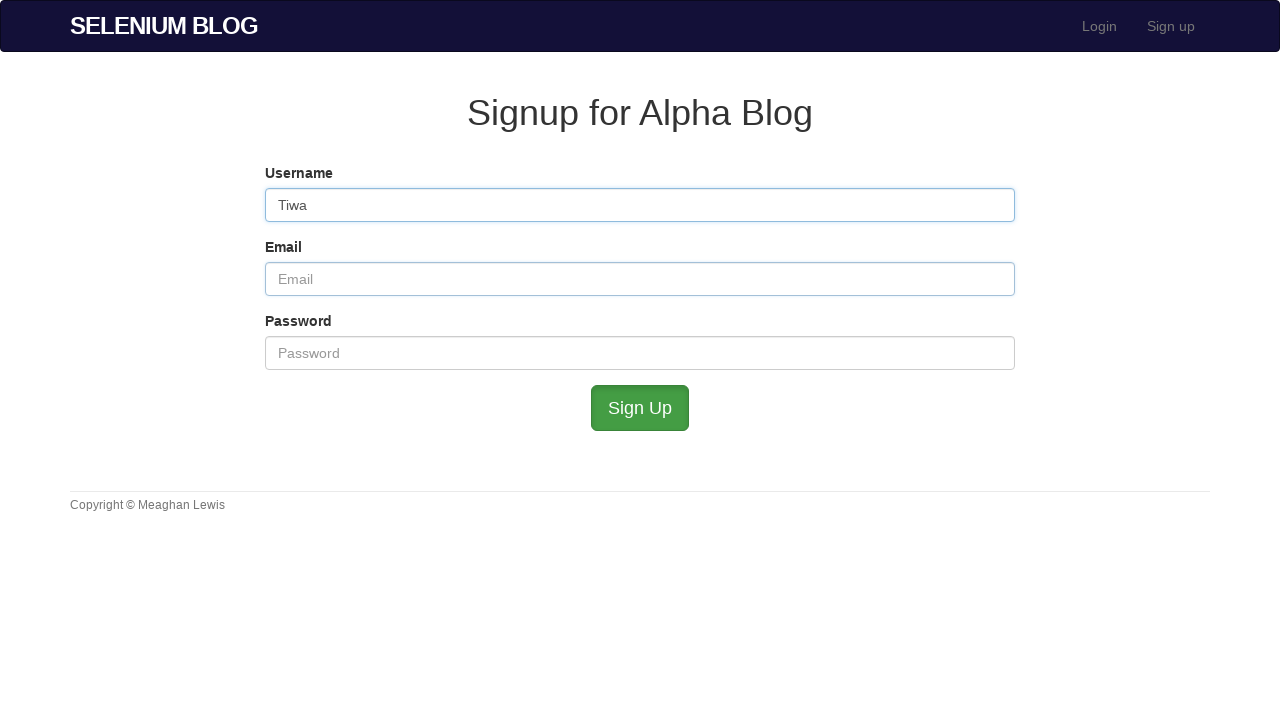

Left password field empty on #user_password
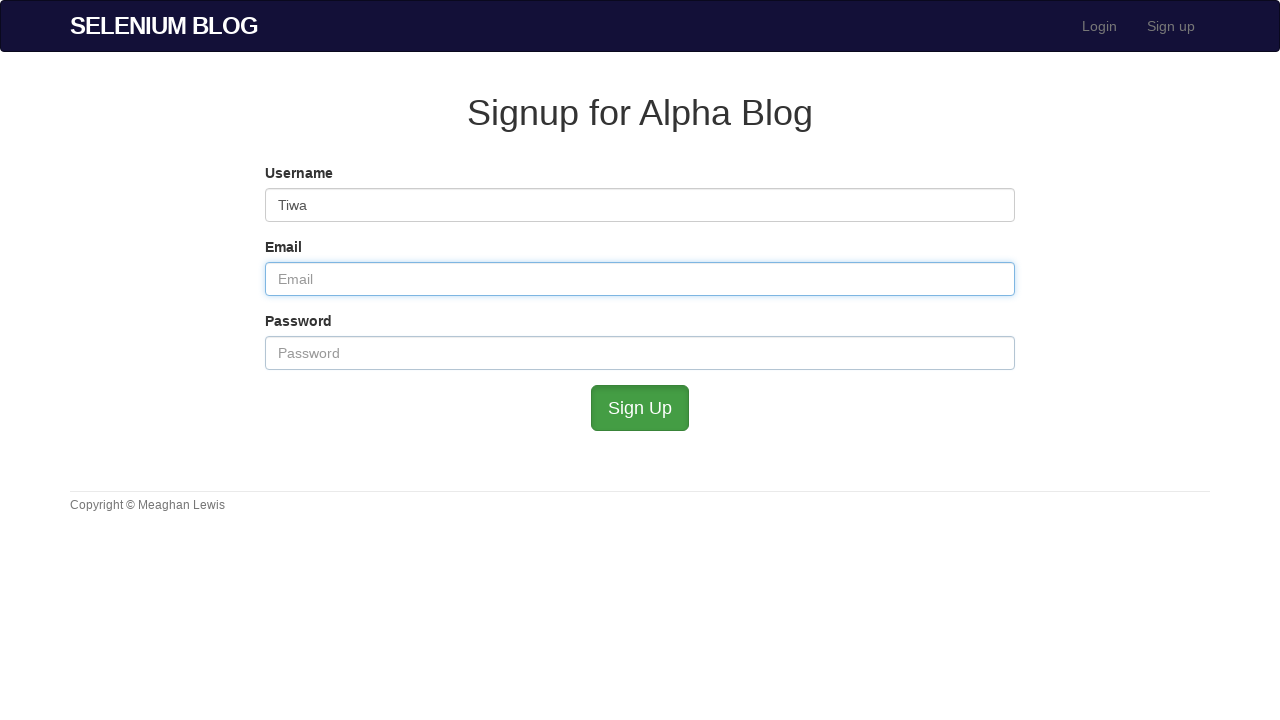

Clicked the SignUp button at (640, 408) on #submit
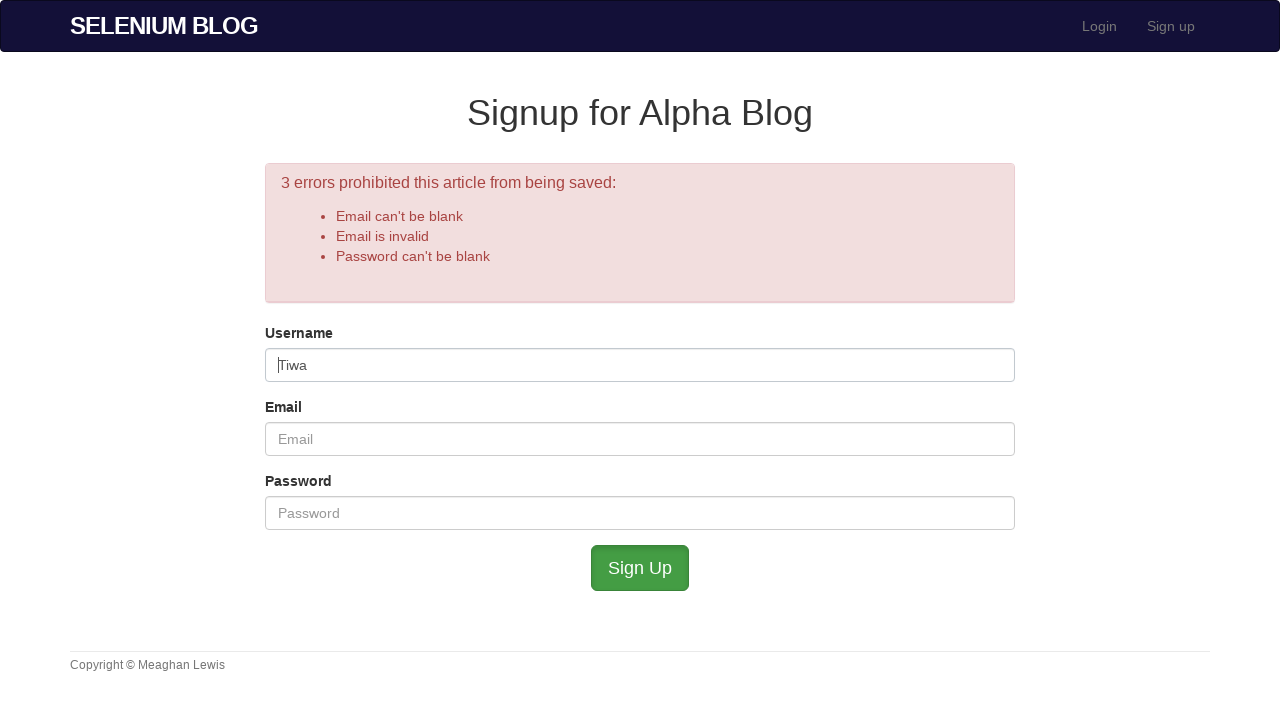

Error message appeared on page
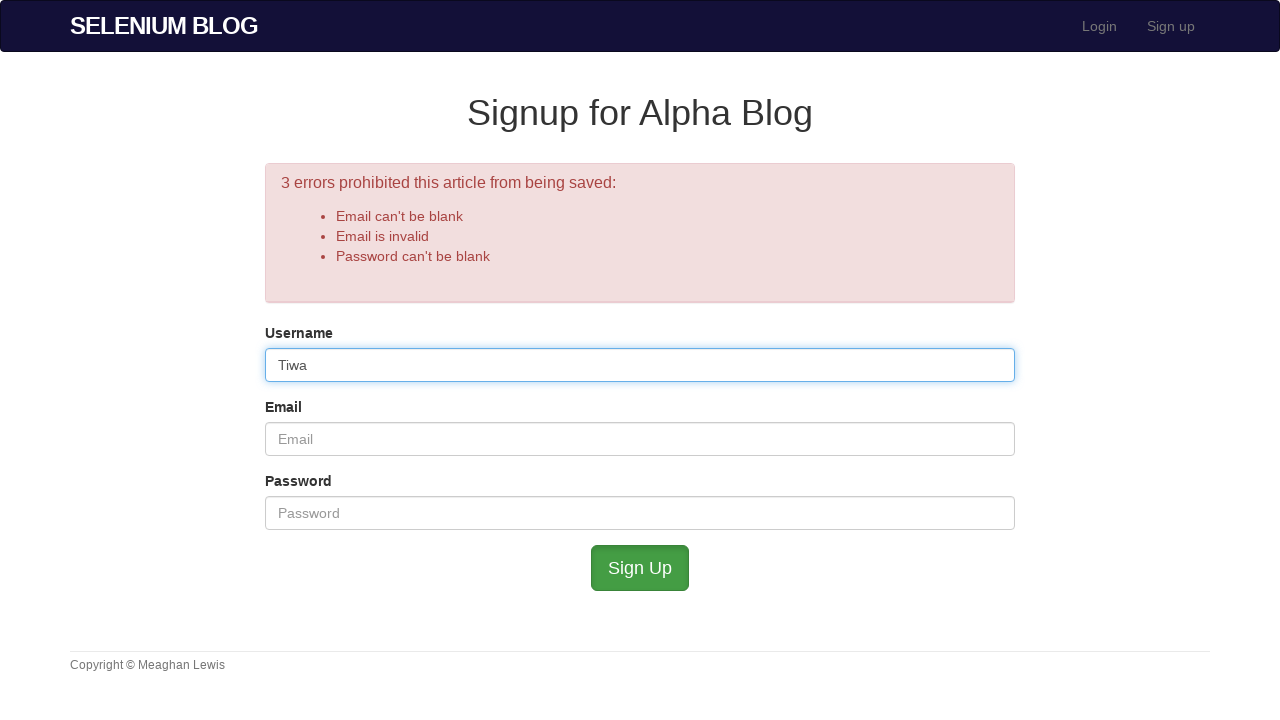

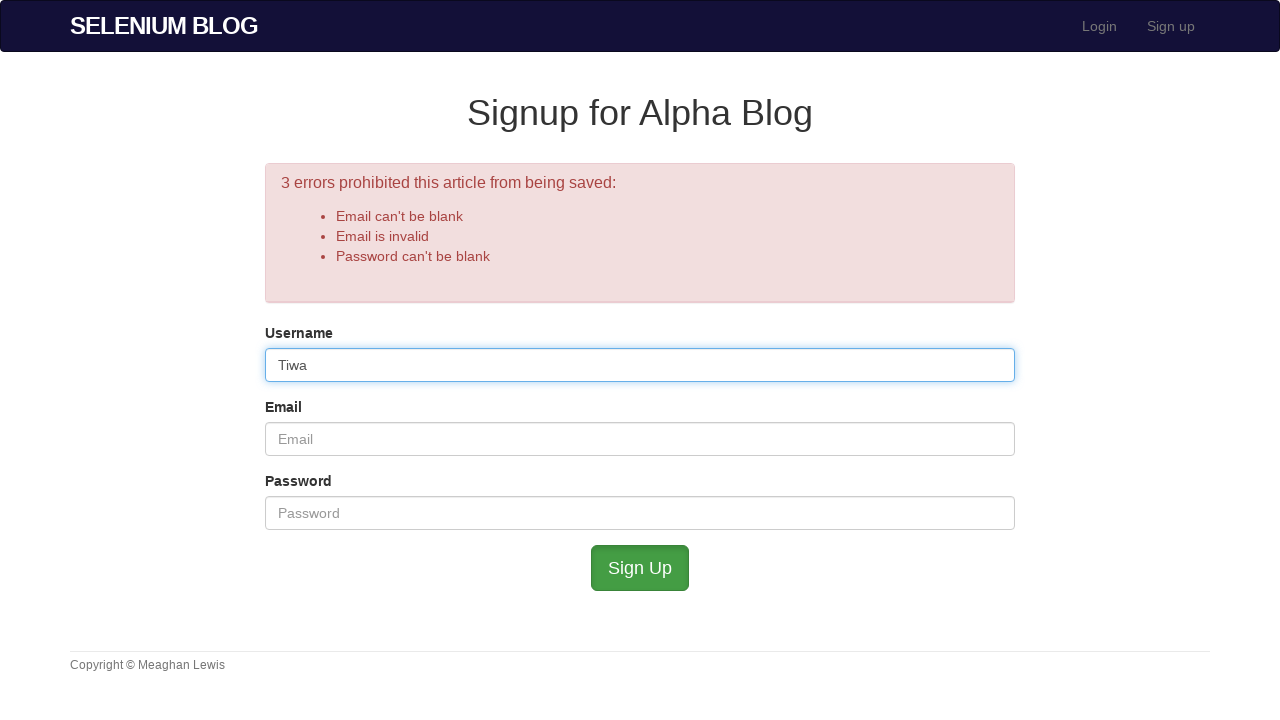